Tests CSS properties of the "Home" link on the page, then navigates to a new customer form page and checks button dimensions

Starting URL: http://andestech.org/learning/rfb18

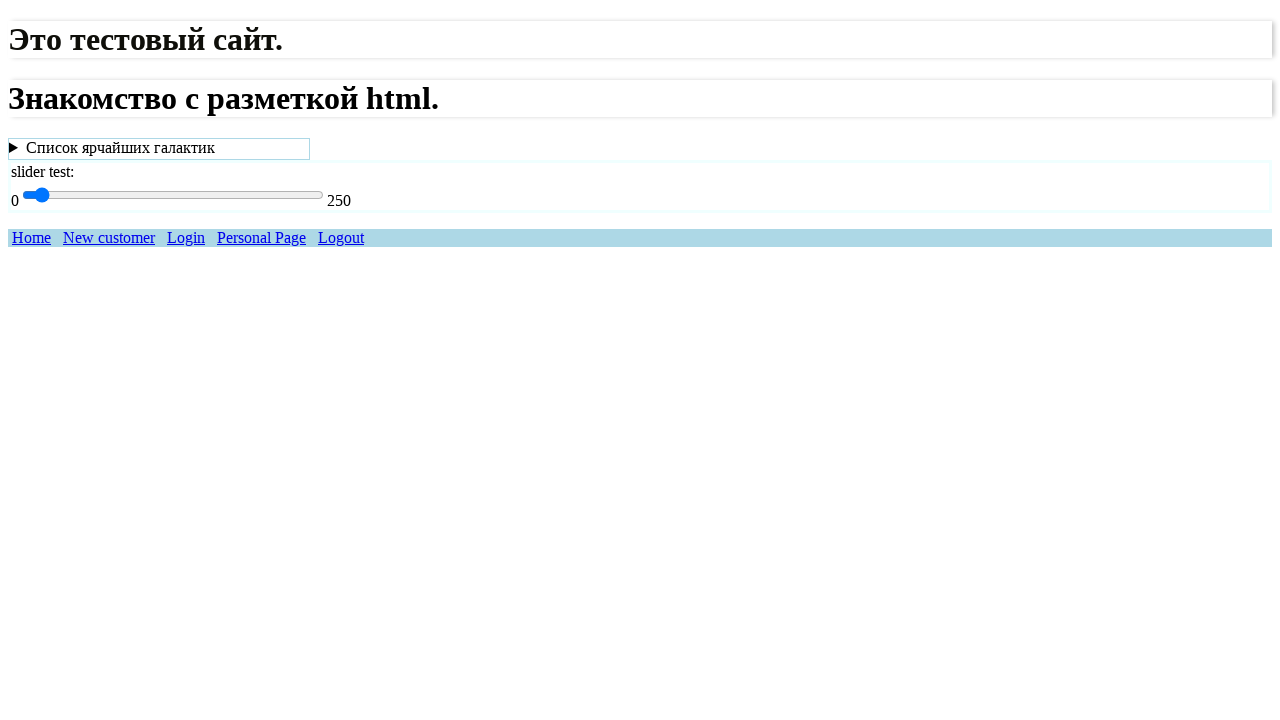

Waited for and located the 'Home' link element
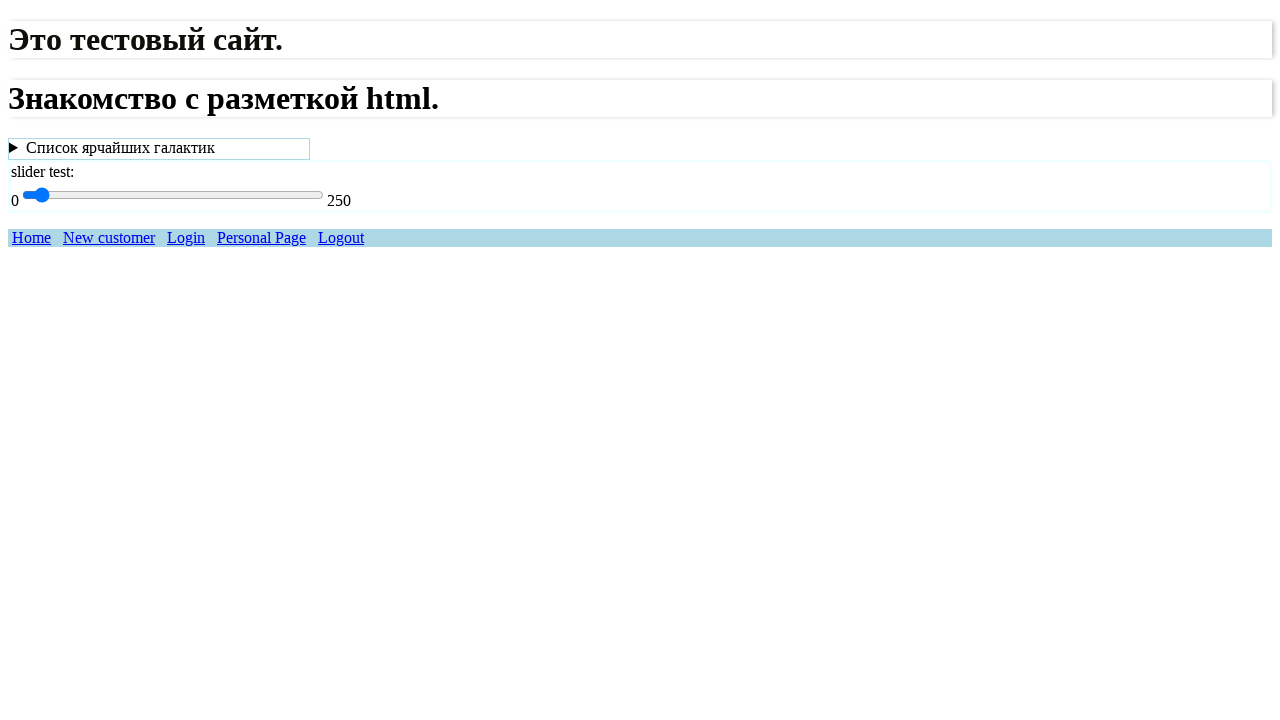

Retrieved CSS color property of 'Home' link
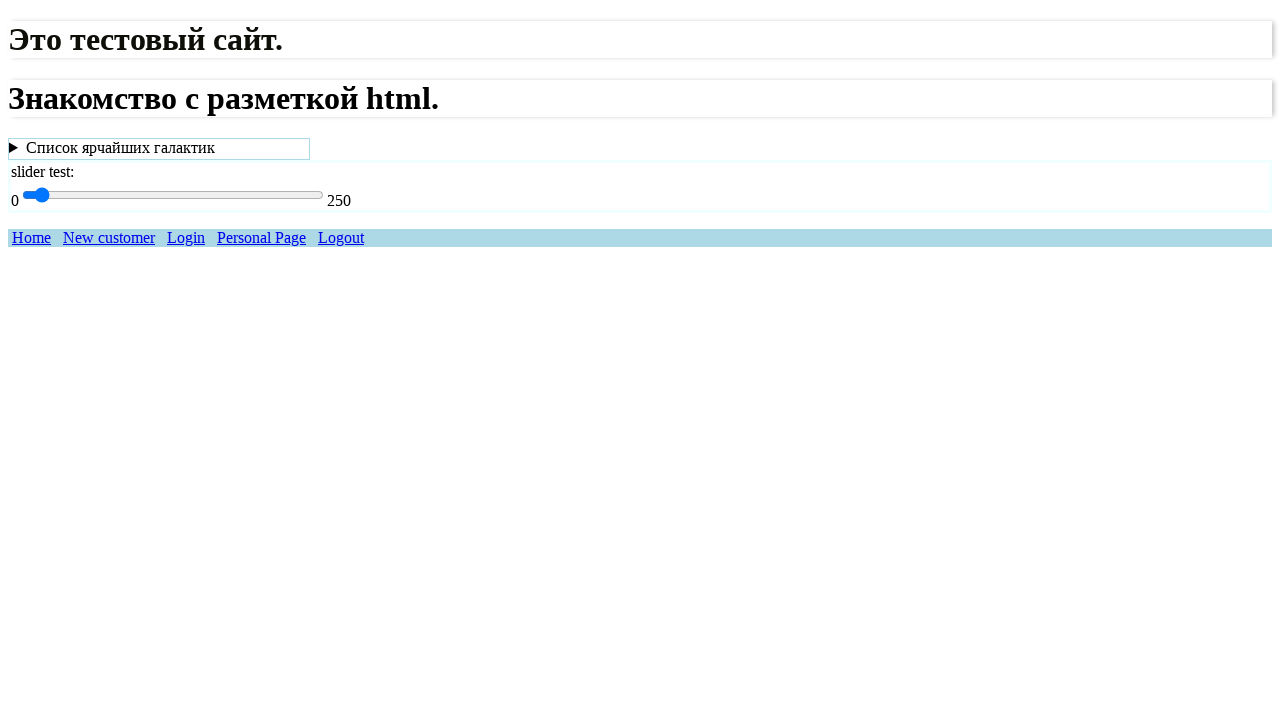

Retrieved CSS background-color property of 'Home' link
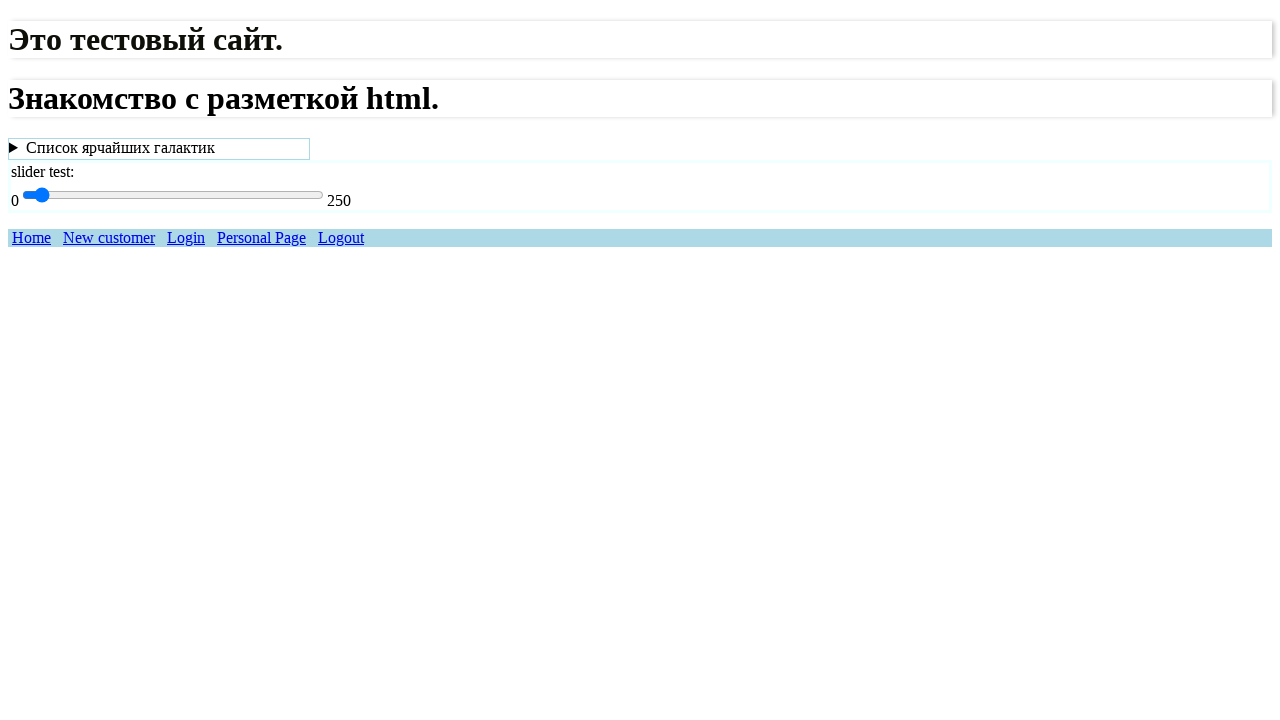

Retrieved CSS font-size property of 'Home' link
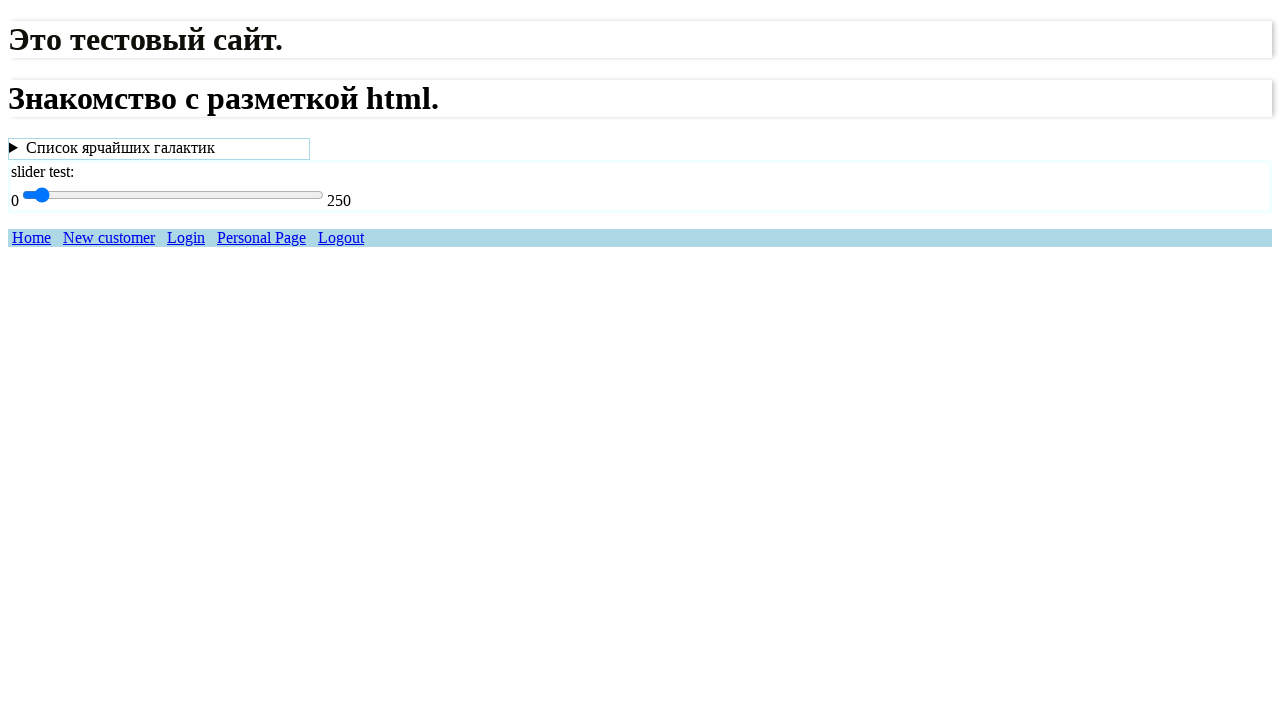

Retrieved CSS font-family property of 'Home' link
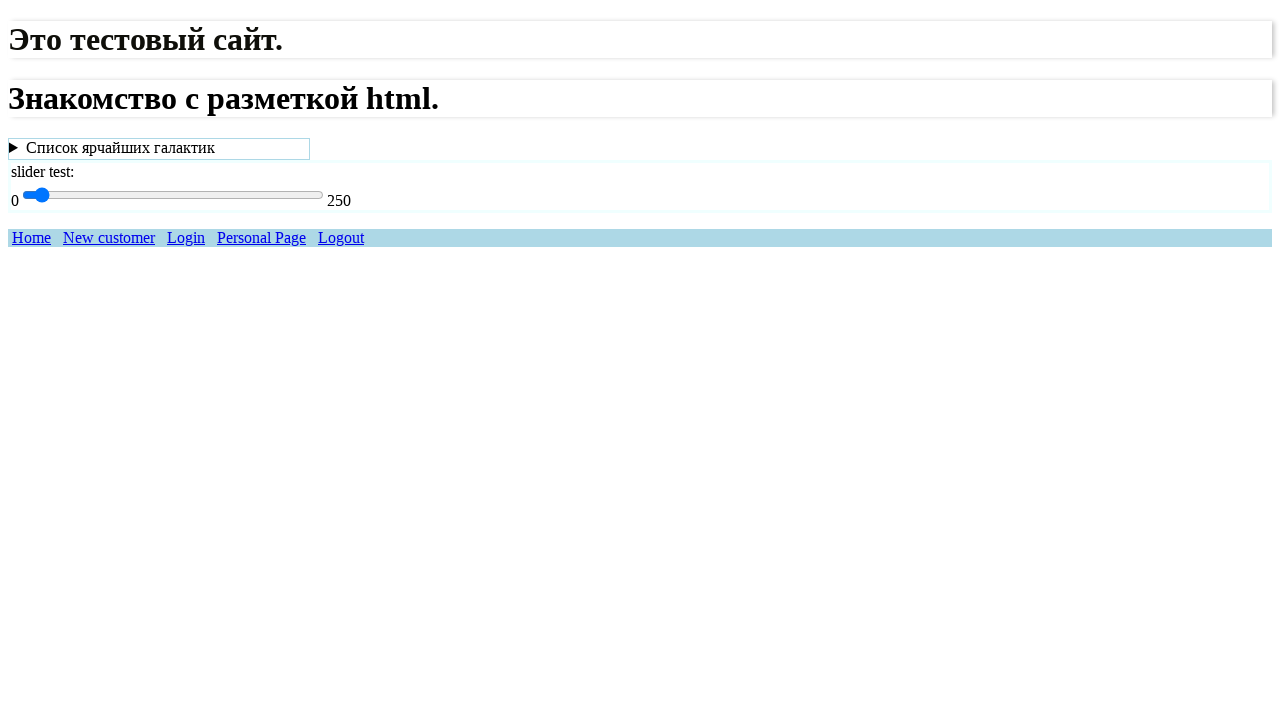

Navigated to new customer form page
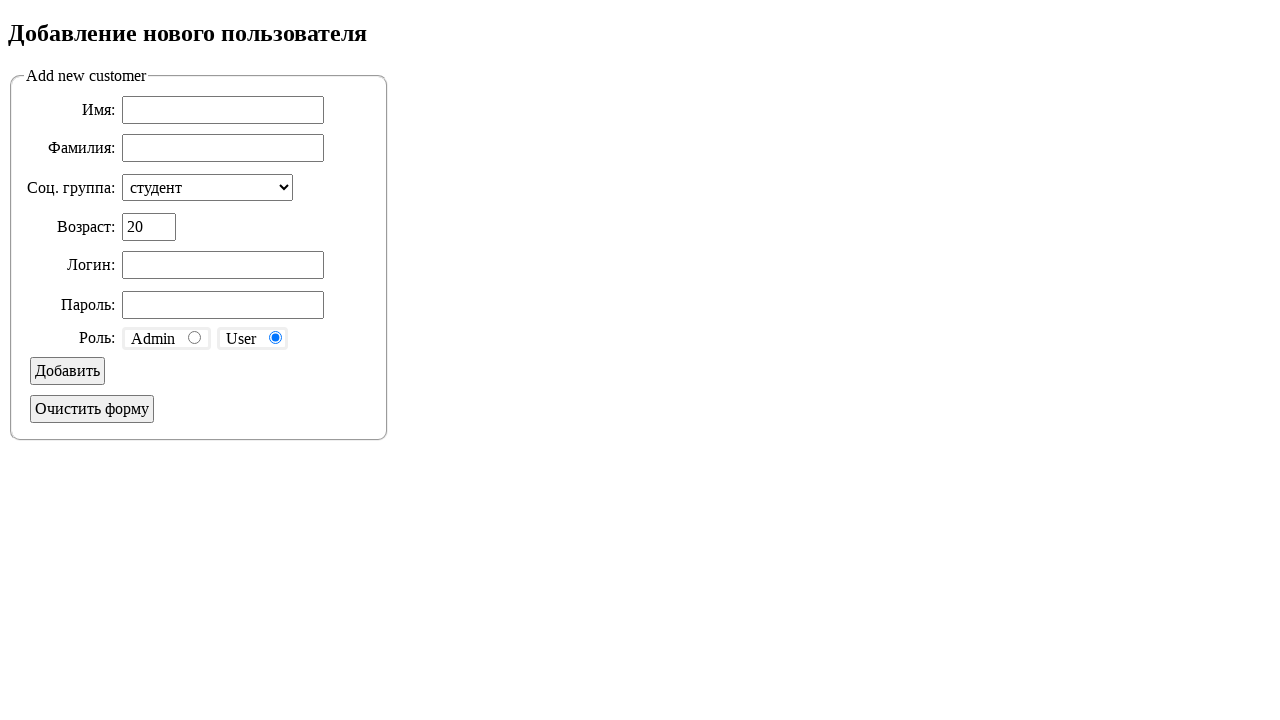

Waited for and located the reset button on new customer form
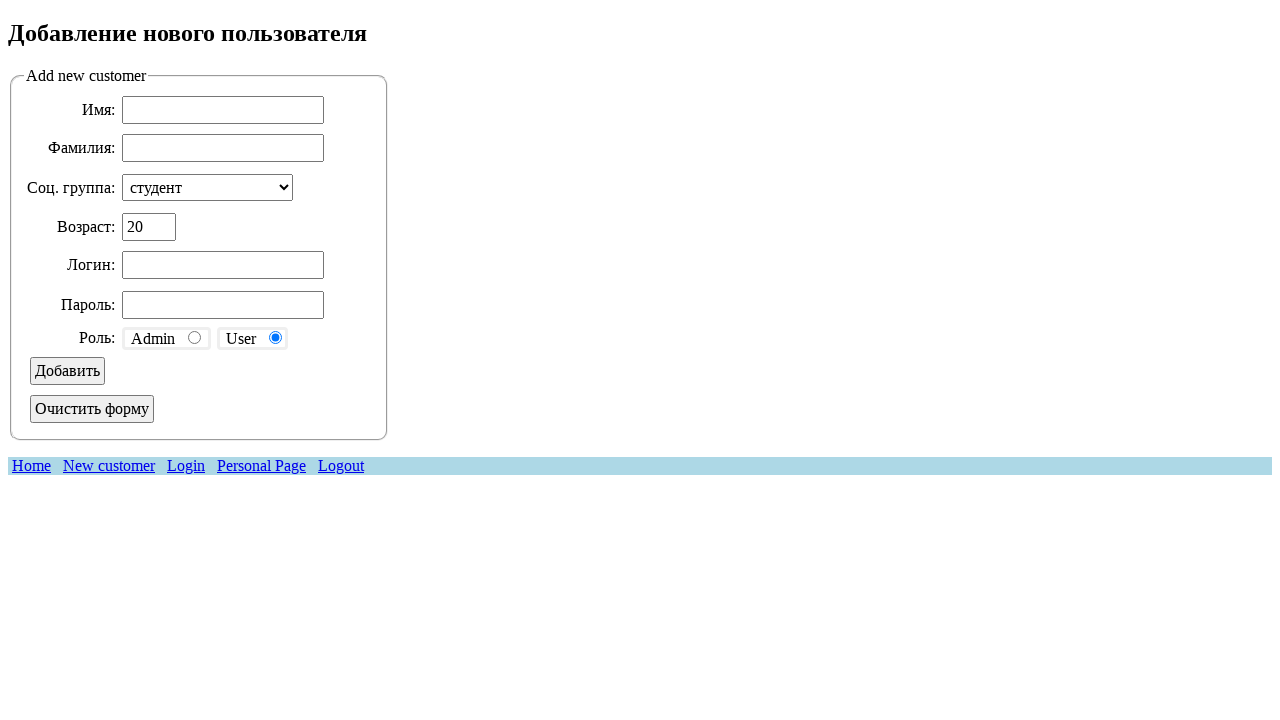

Retrieved width dimension of reset button
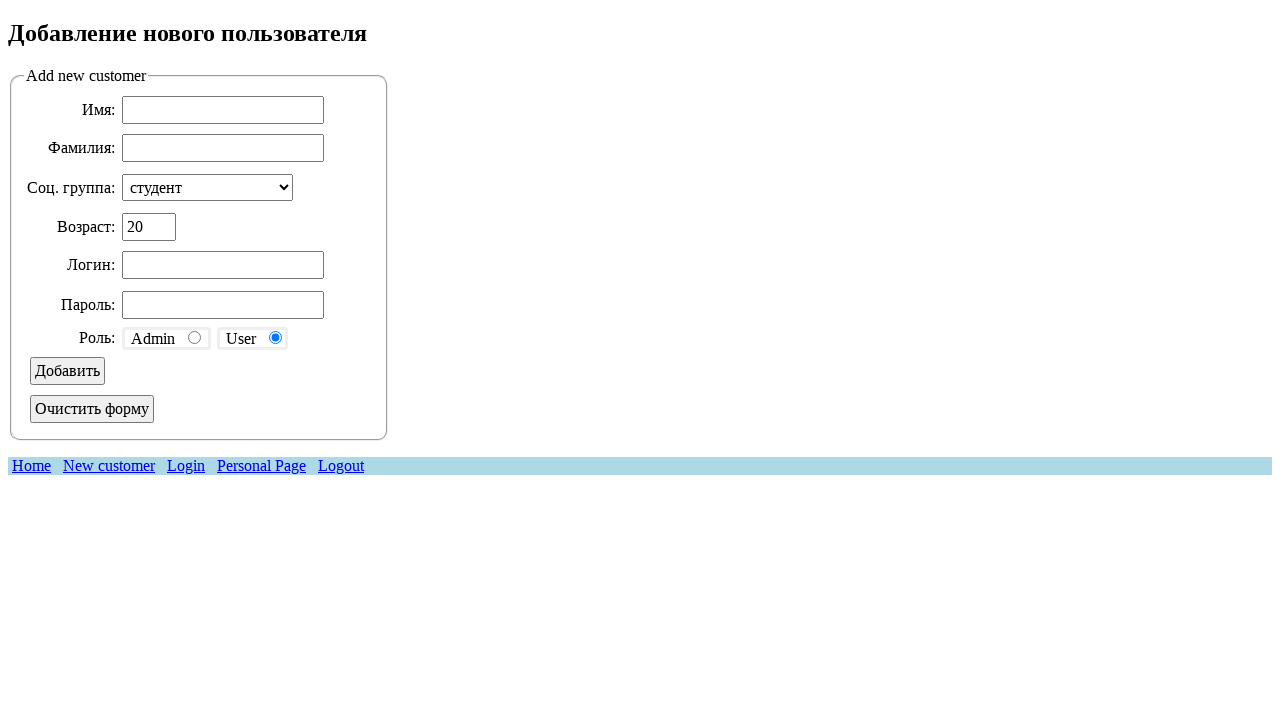

Retrieved height dimension of reset button
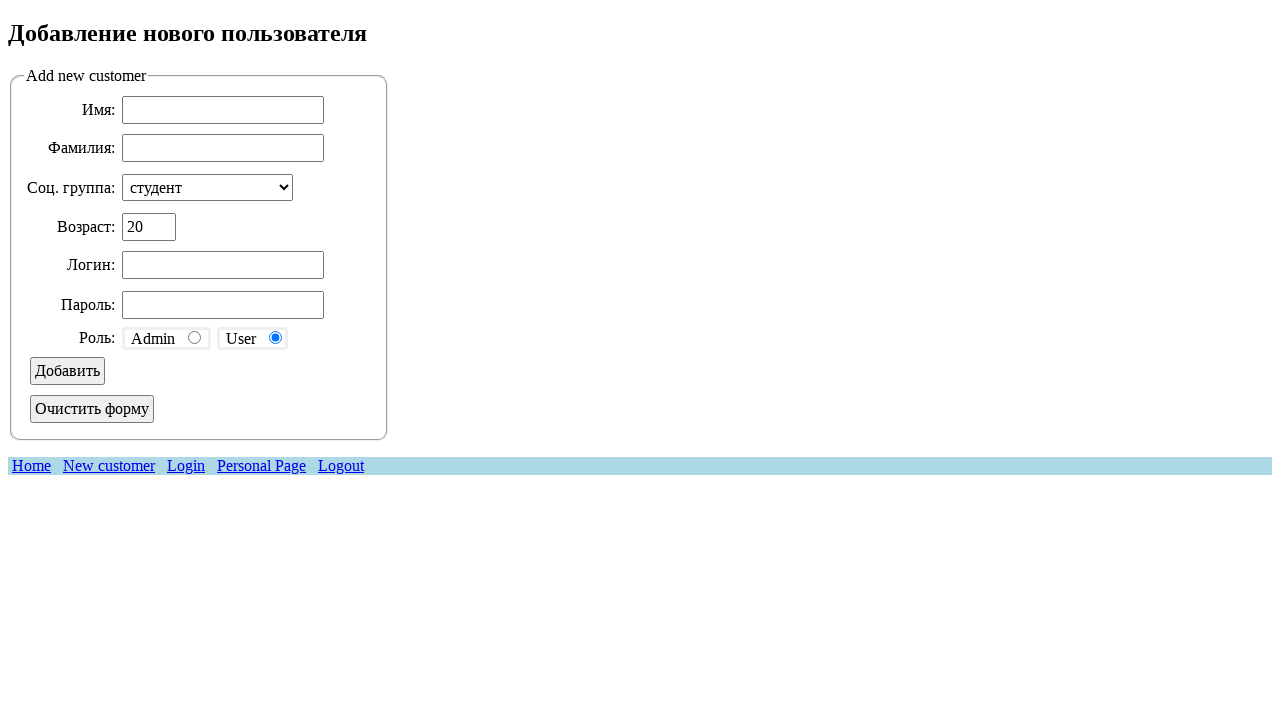

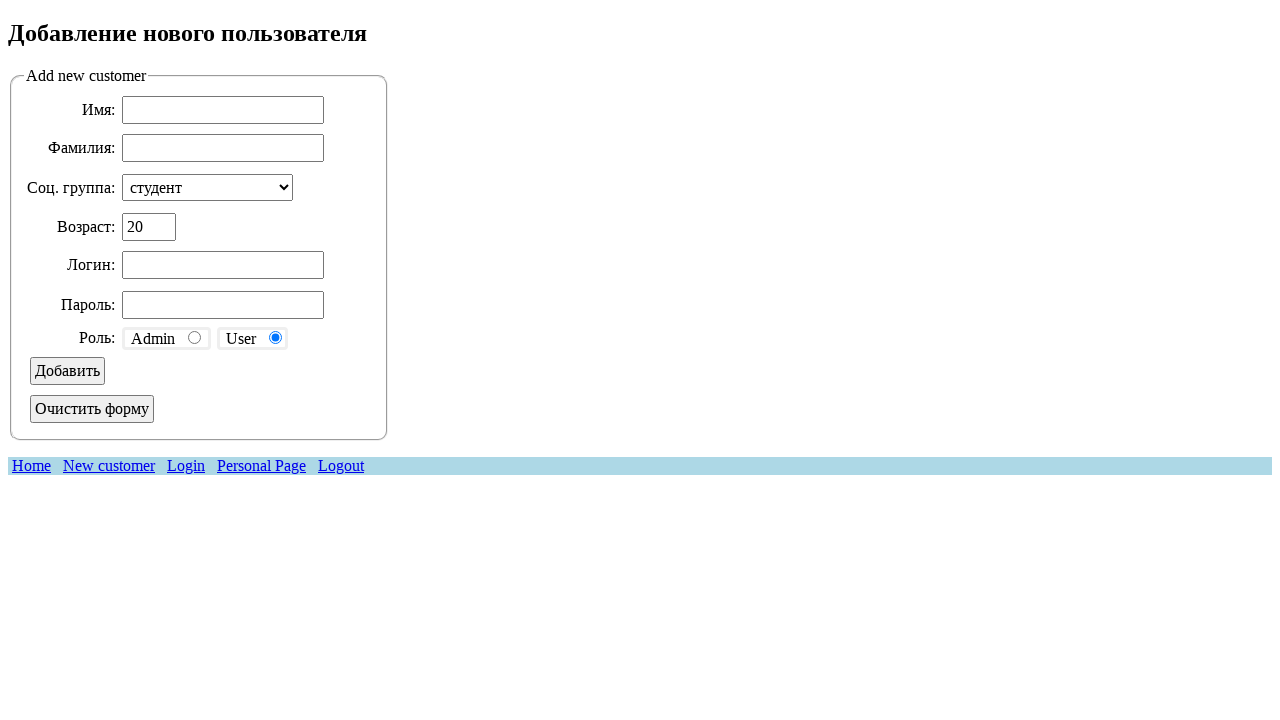